Tests an e-commerce checkout flow by adding products to cart, applying a promo code, and proceeding to place order

Starting URL: https://rahulshettyacademy.com/seleniumPractise/#/

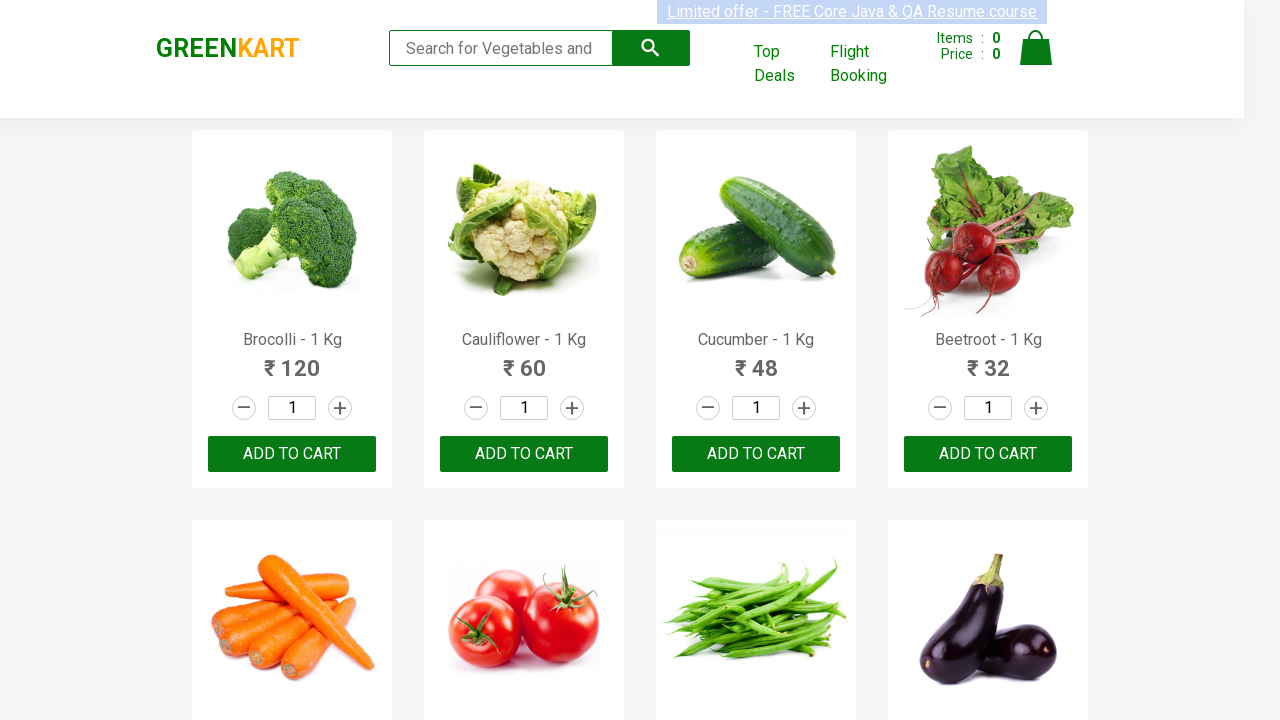

Retrieved all product names from the page
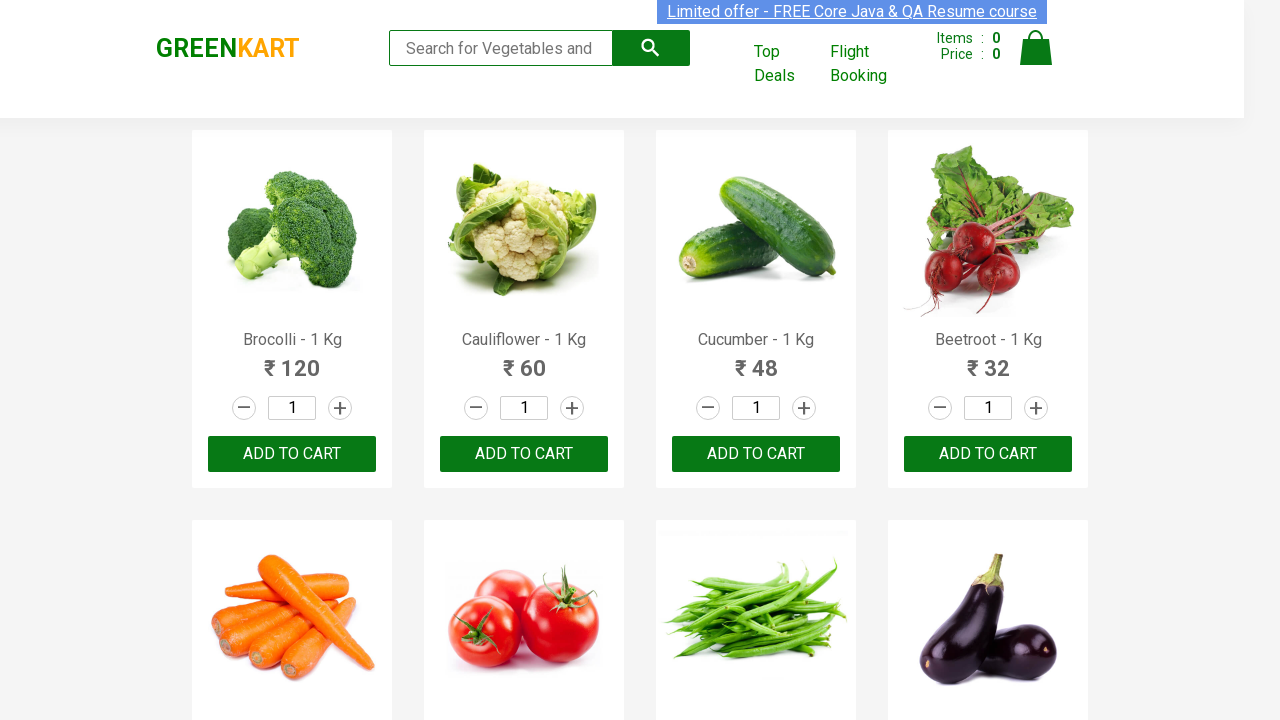

Added Cucumber to cart at (756, 454) on div.product-action > button >> nth=2
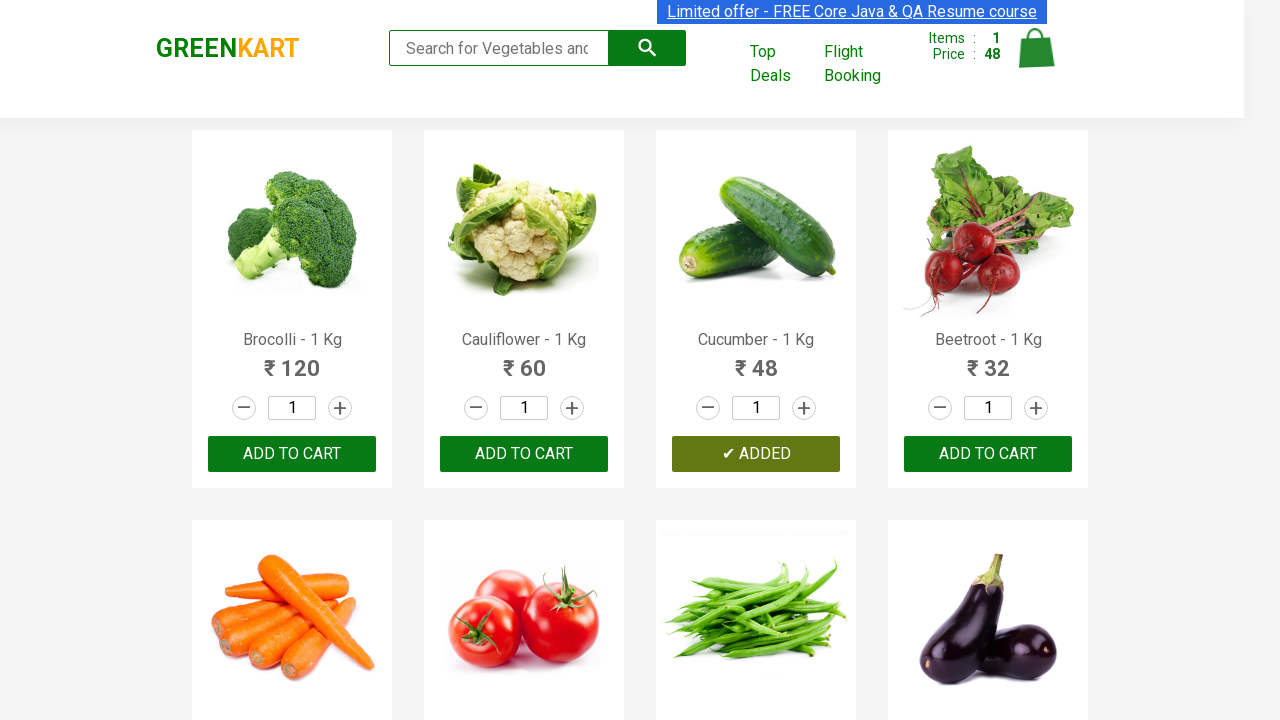

Added Carrot to cart at (292, 360) on div.product-action > button >> nth=4
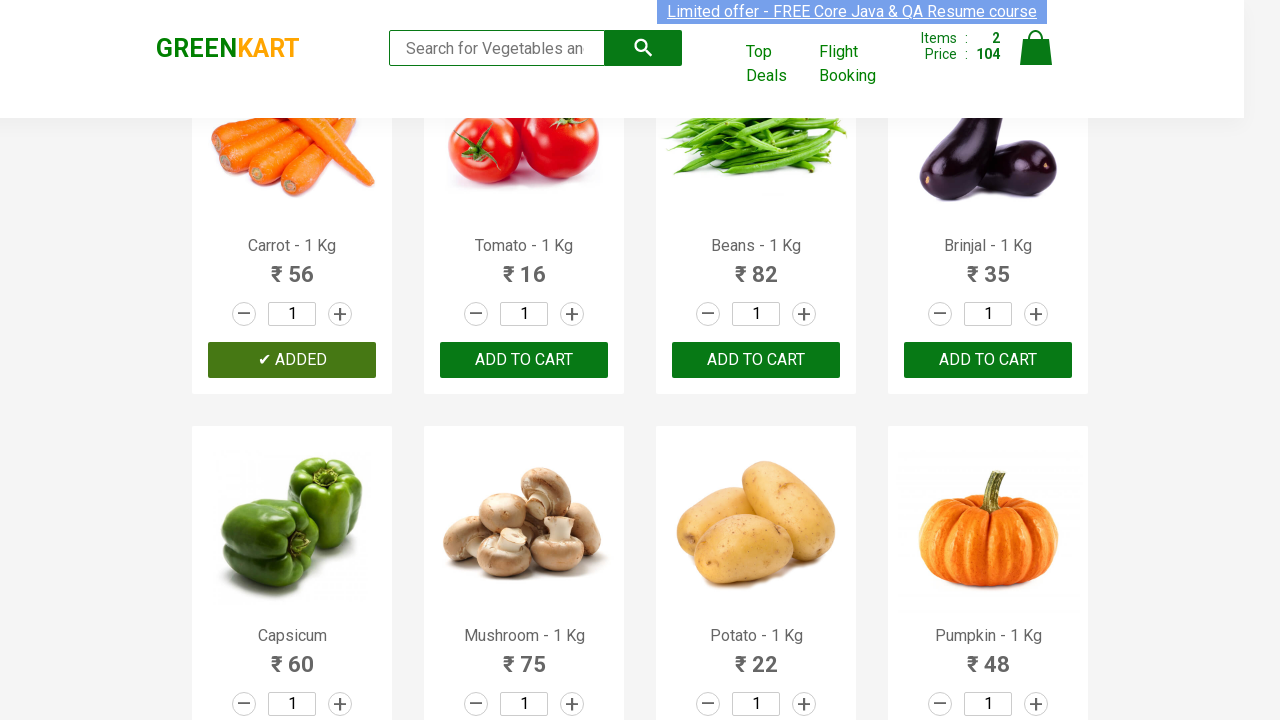

Opened cart dropdown at (1036, 48) on a.cart-icon > img
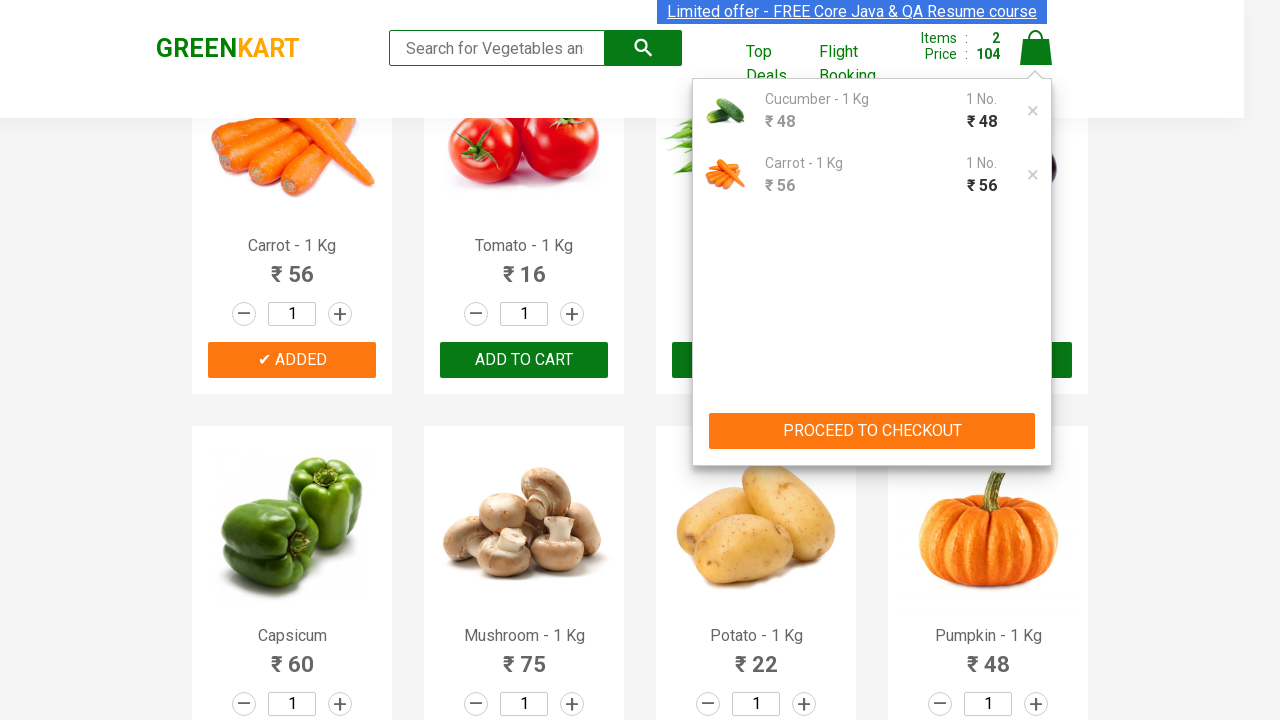

Clicked proceed to checkout button at (872, 431) on button:has-text('PROCEED TO CHECKOUT')
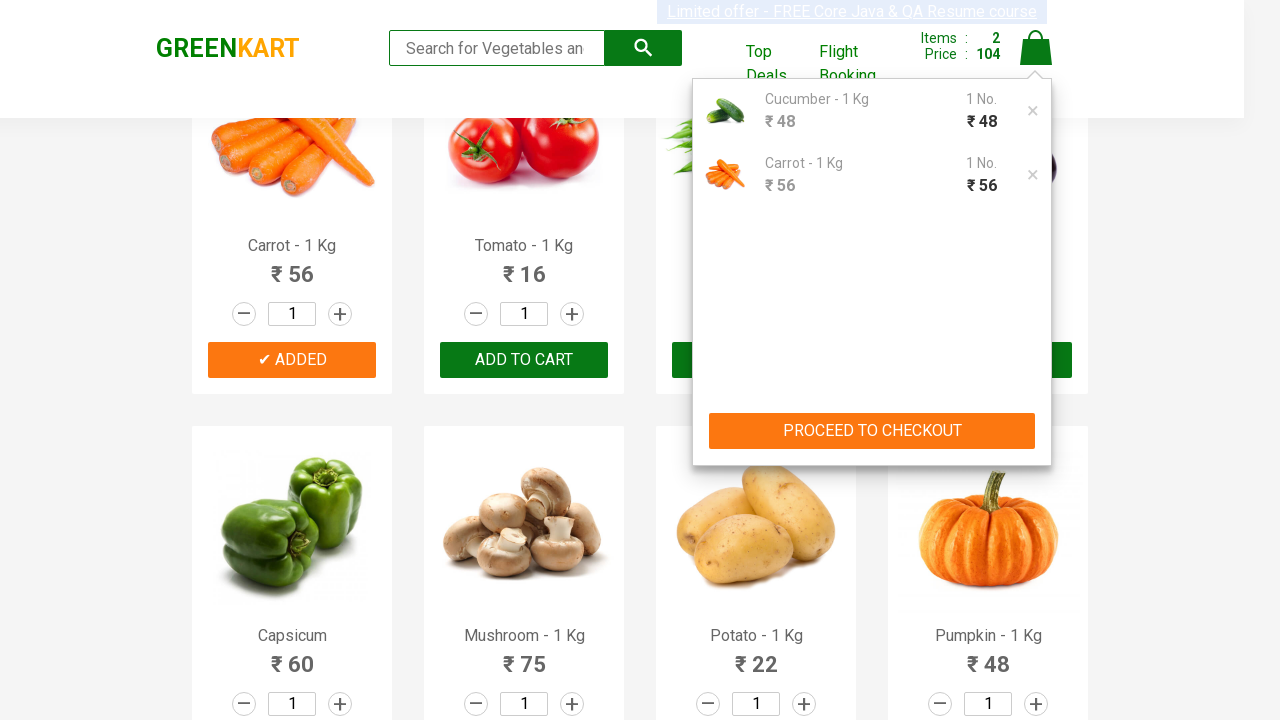

Entered promo code 'rahulshettyacademy' on input.promoCode
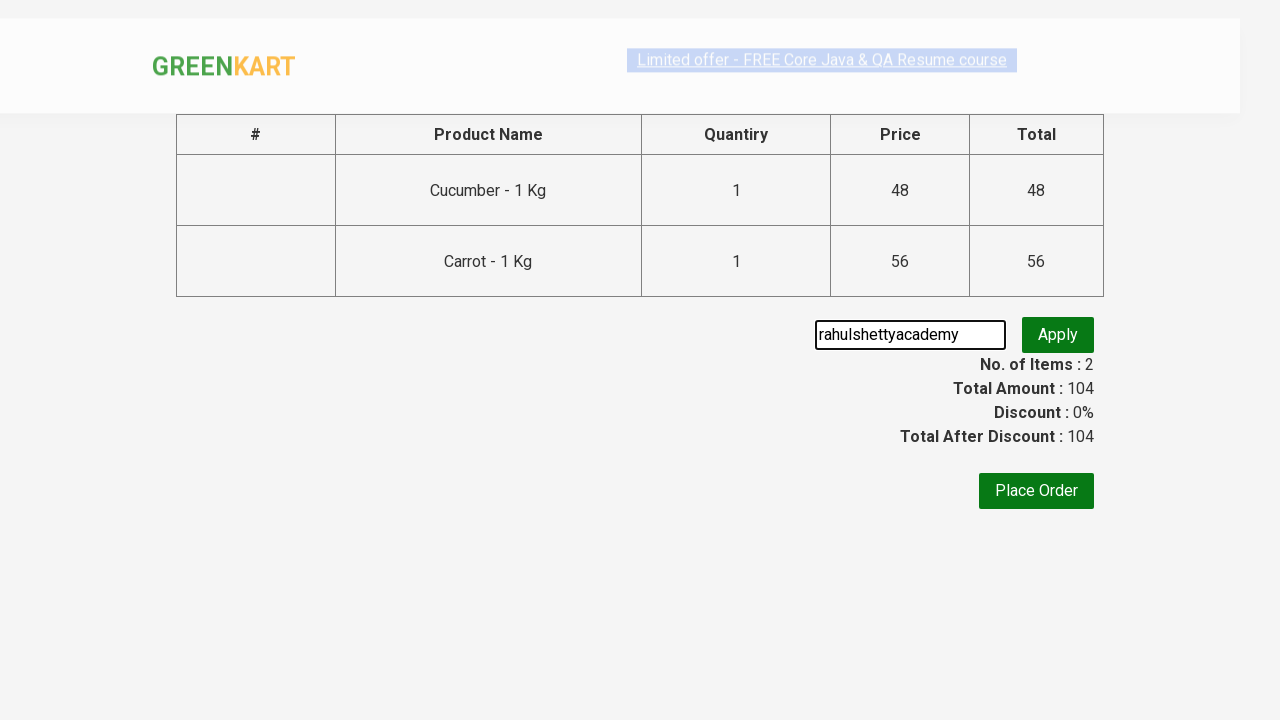

Clicked apply button for promo code at (1058, 335) on button:has-text('Apply')
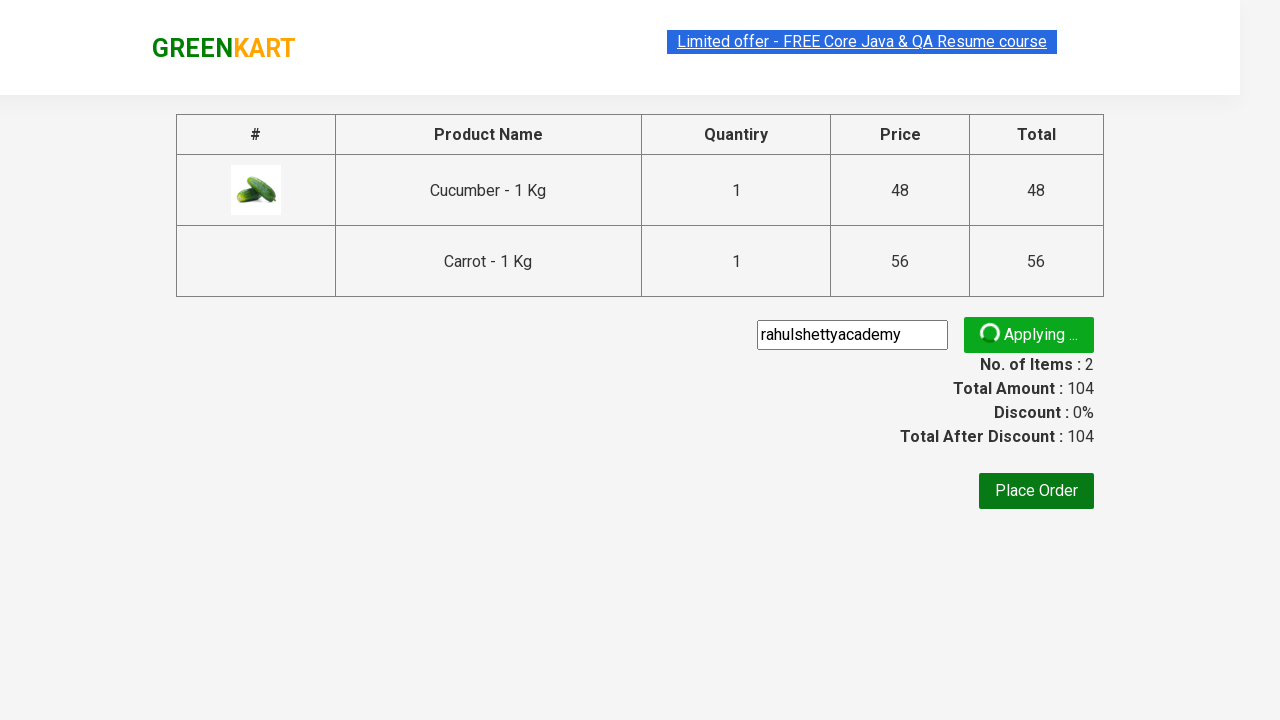

Promo code successfully applied
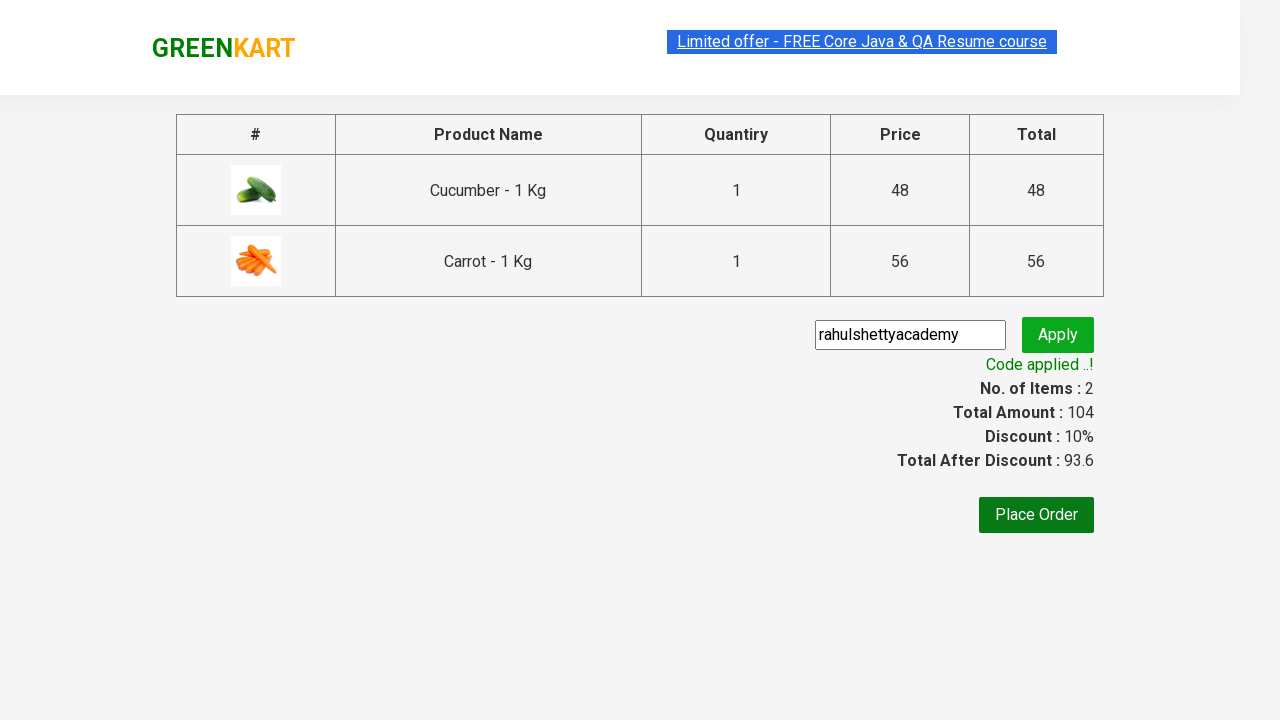

Clicked place order button to complete checkout at (1036, 515) on button:has-text('Place Order')
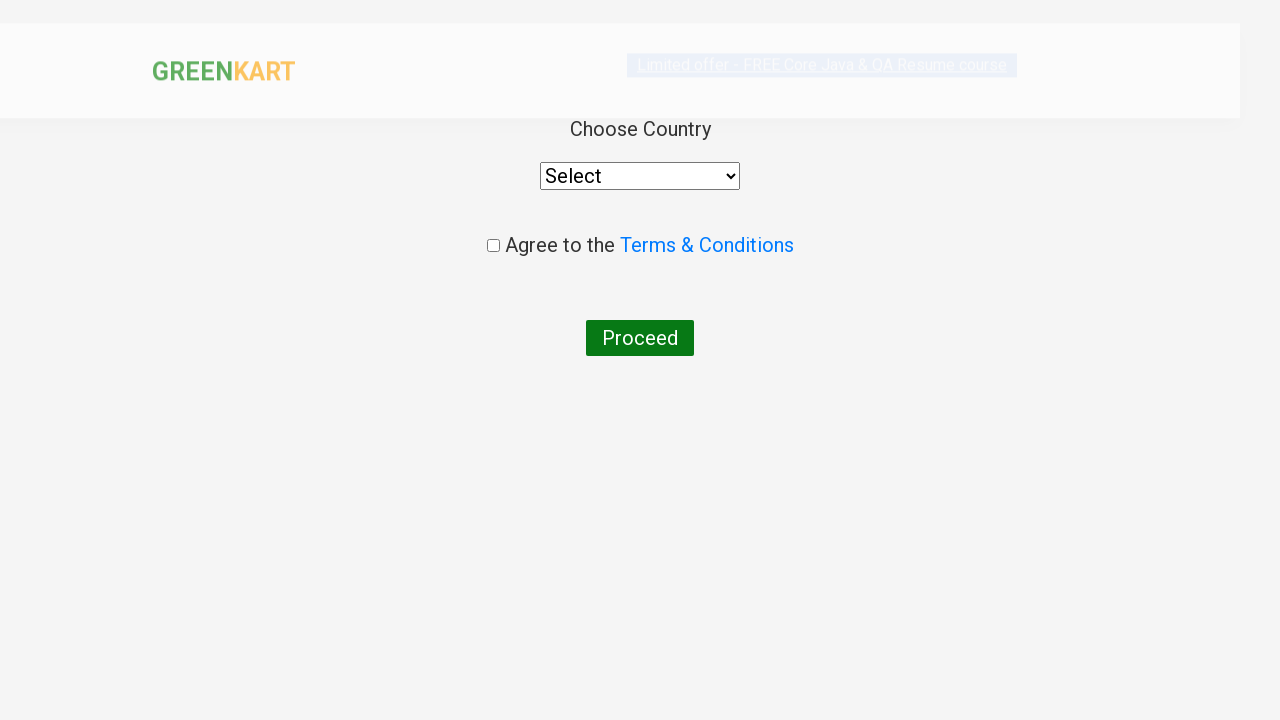

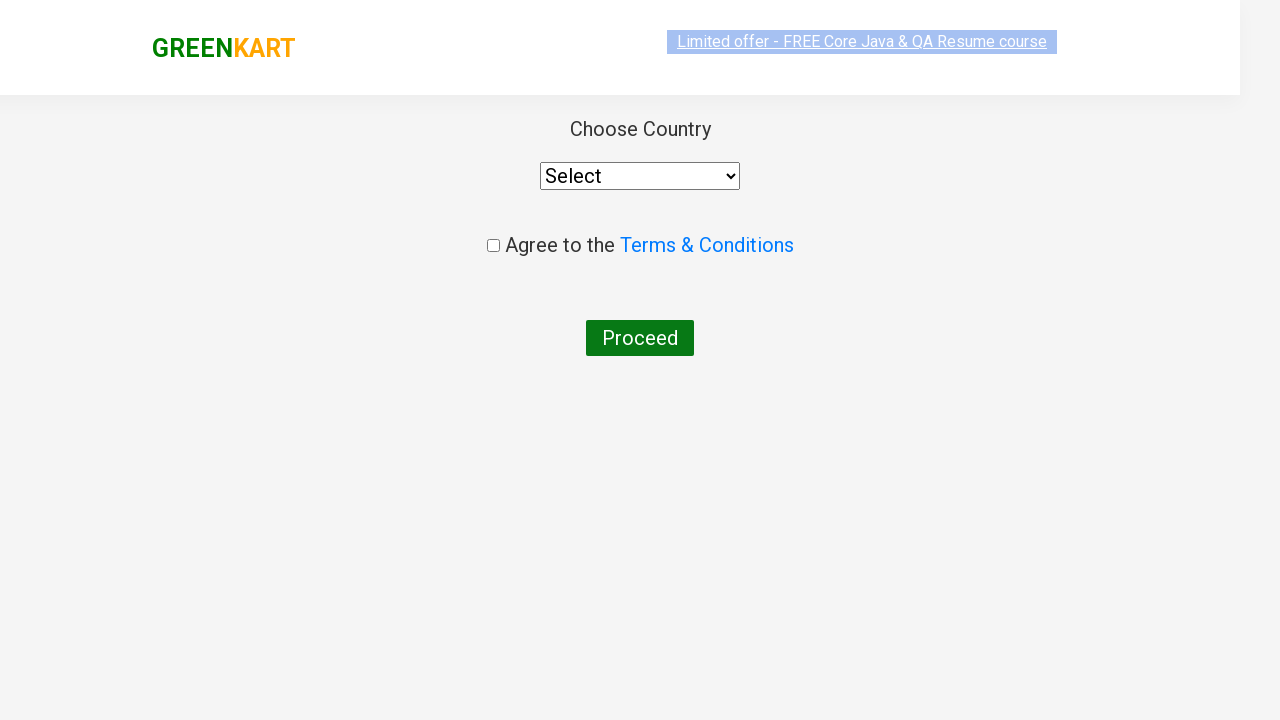